Tests the scroll-to-top functionality by scrolling down the page and then clicking the scroll-up arrow button to return to the top

Starting URL: https://automationexercise.com

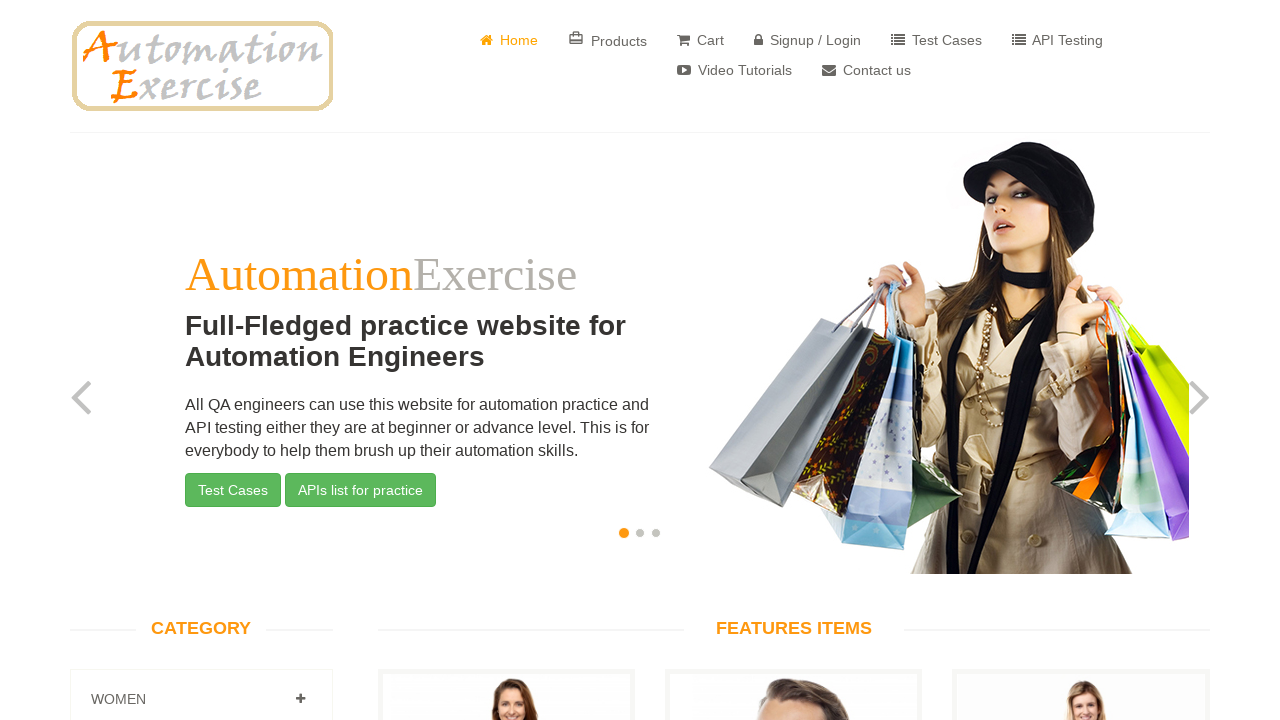

Verified home link is visible at top of page
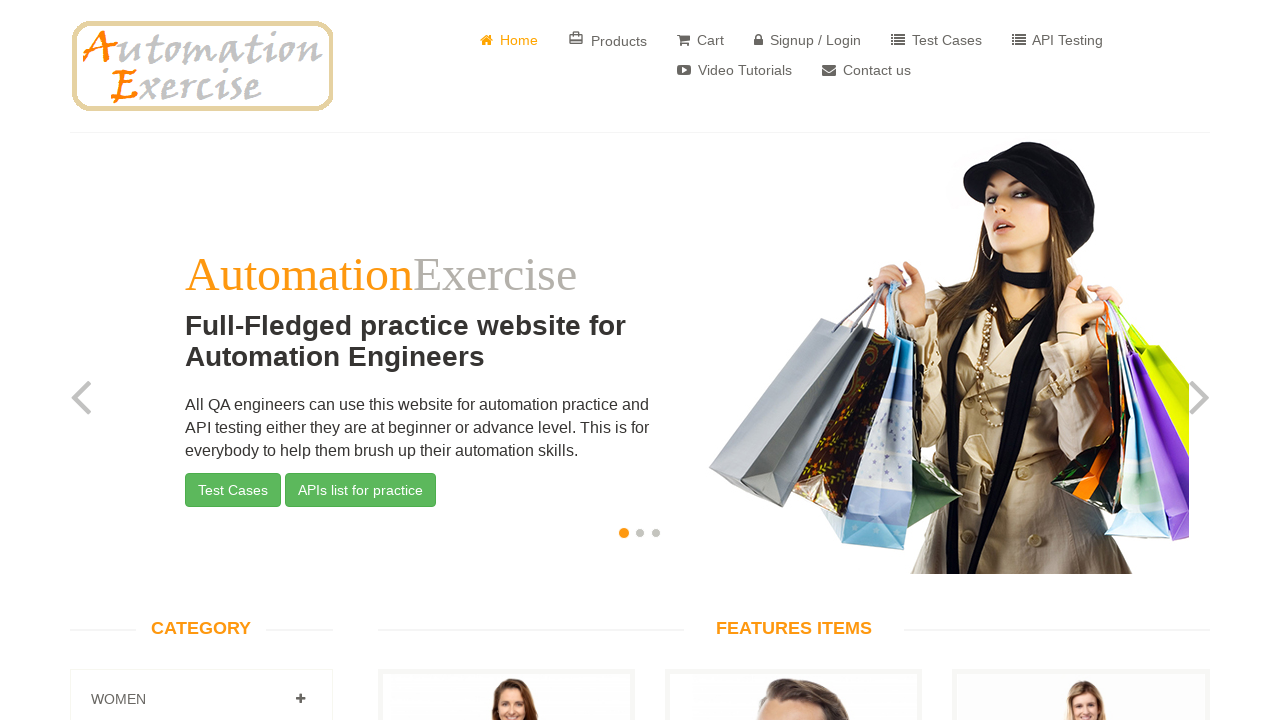

Scrolled down to bottom of page
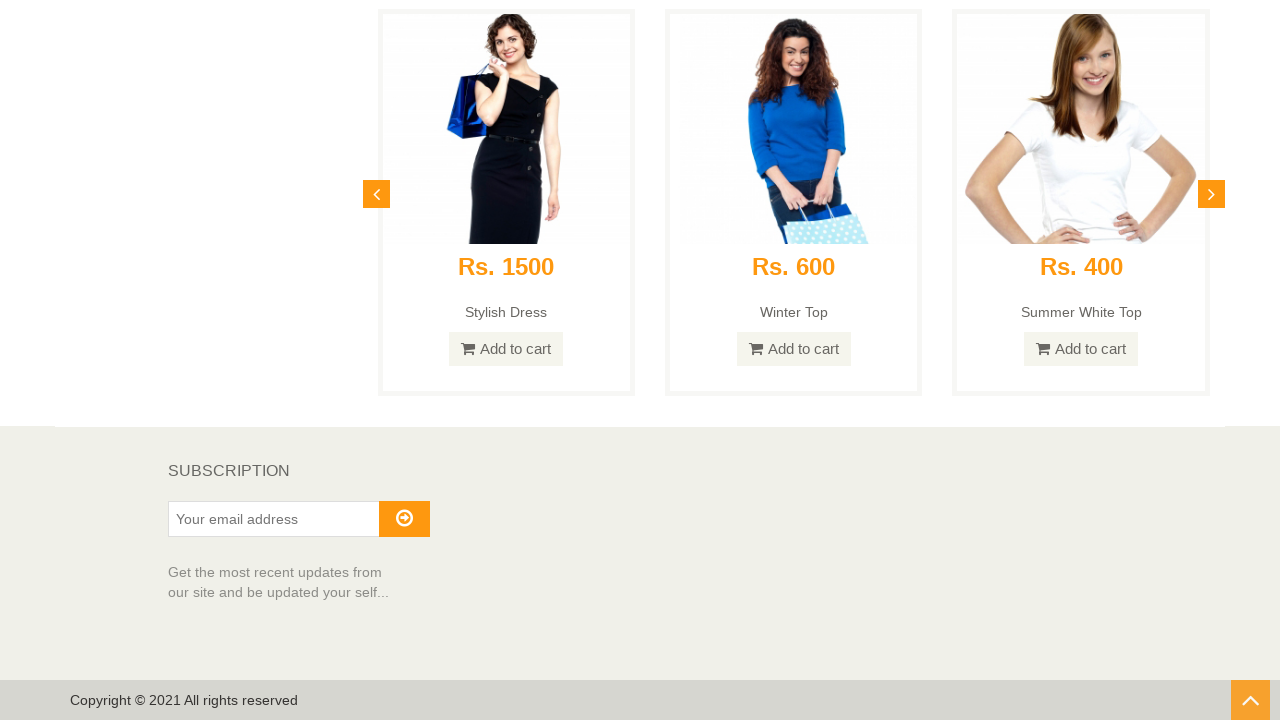

Verified subscription text is visible at bottom of page
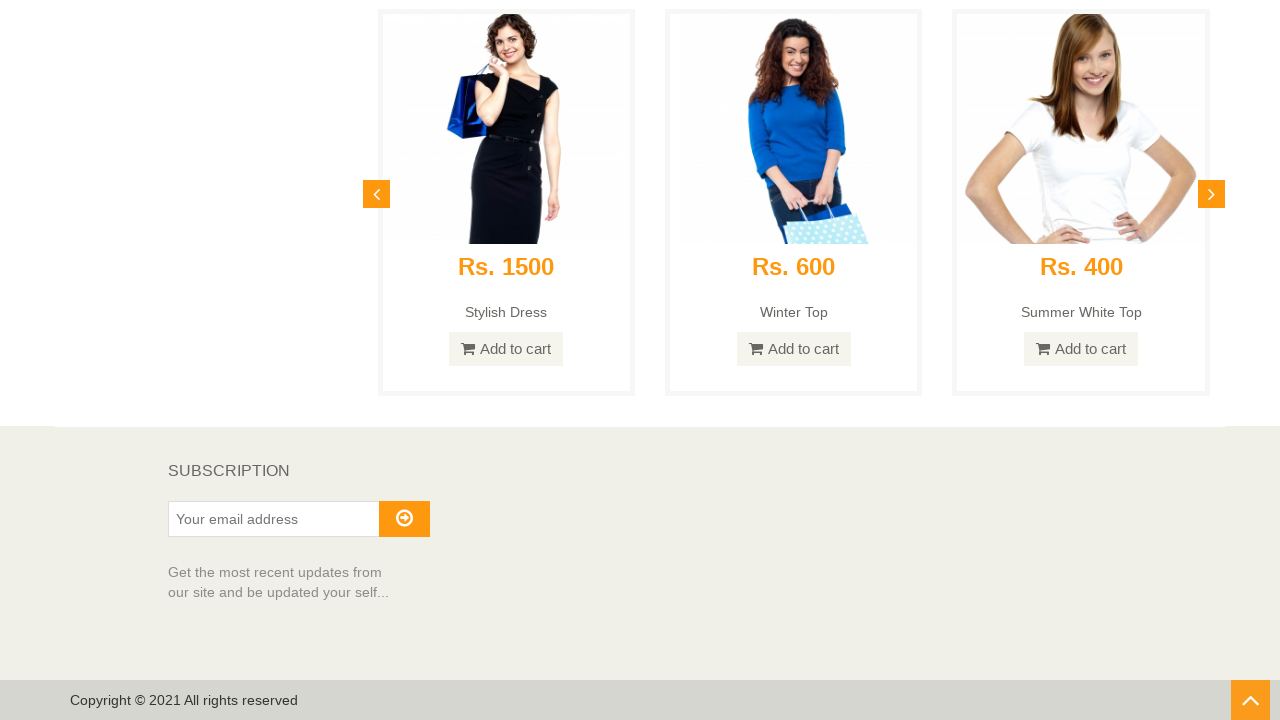

Clicked scroll-up arrow button to return to top at (1250, 700) on #scrollUp
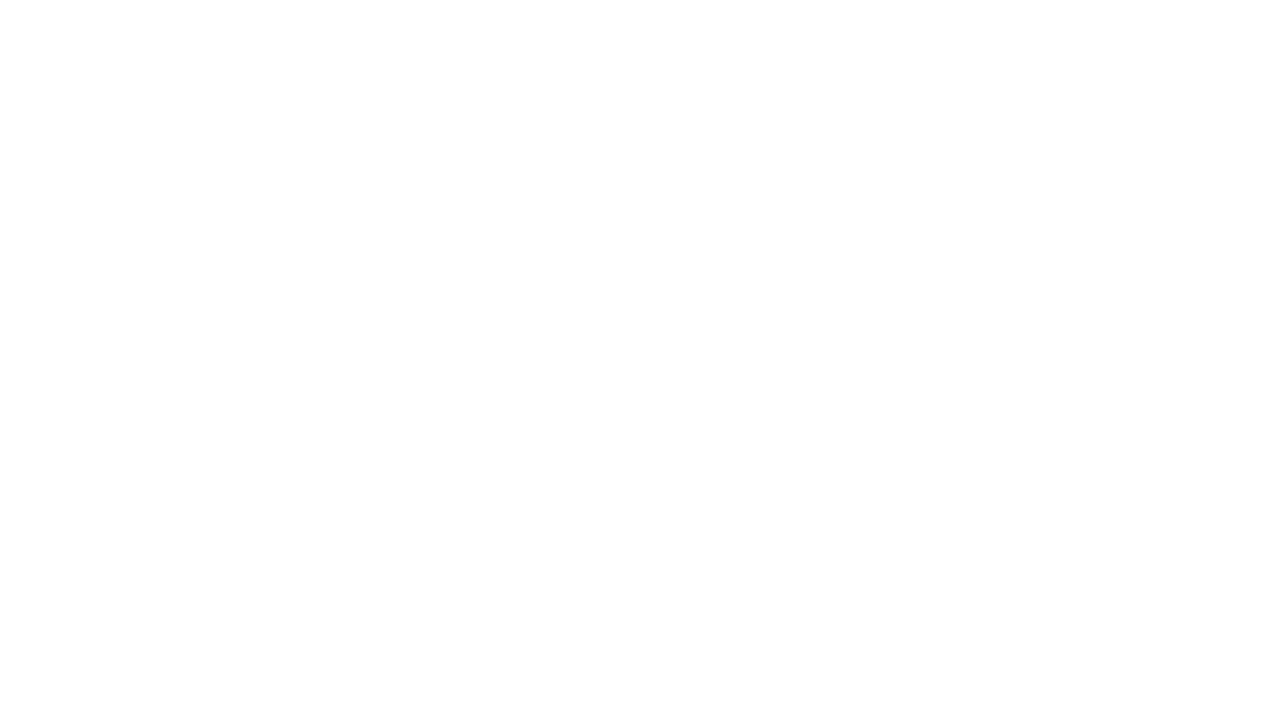

Verified page scrolled back to top by checking for header text
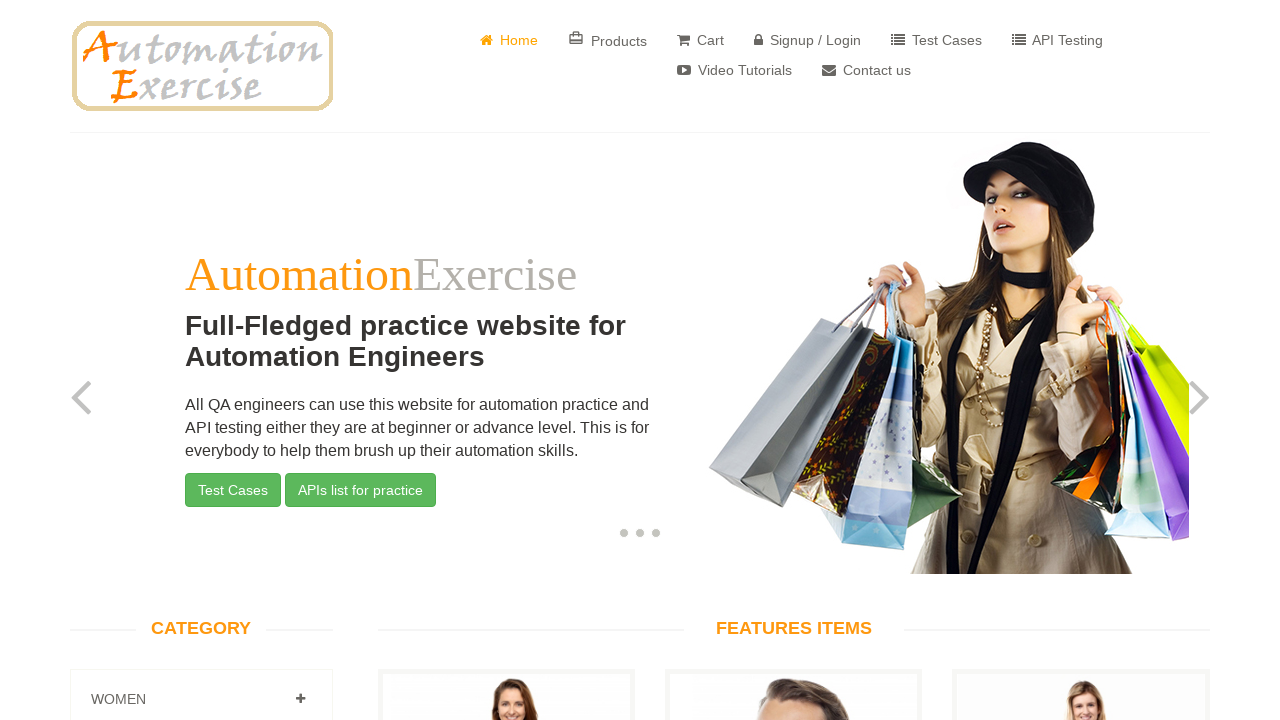

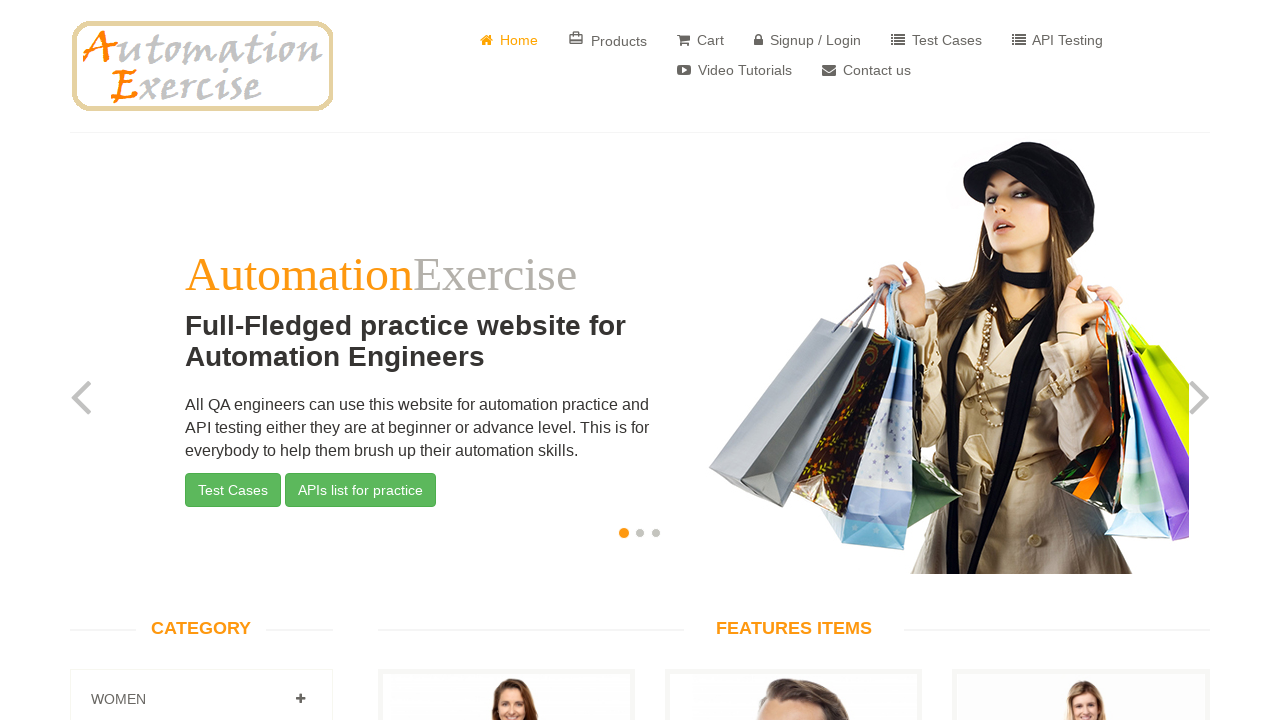